Tests that entered text is trimmed when saving edits

Starting URL: https://demo.playwright.dev/todomvc

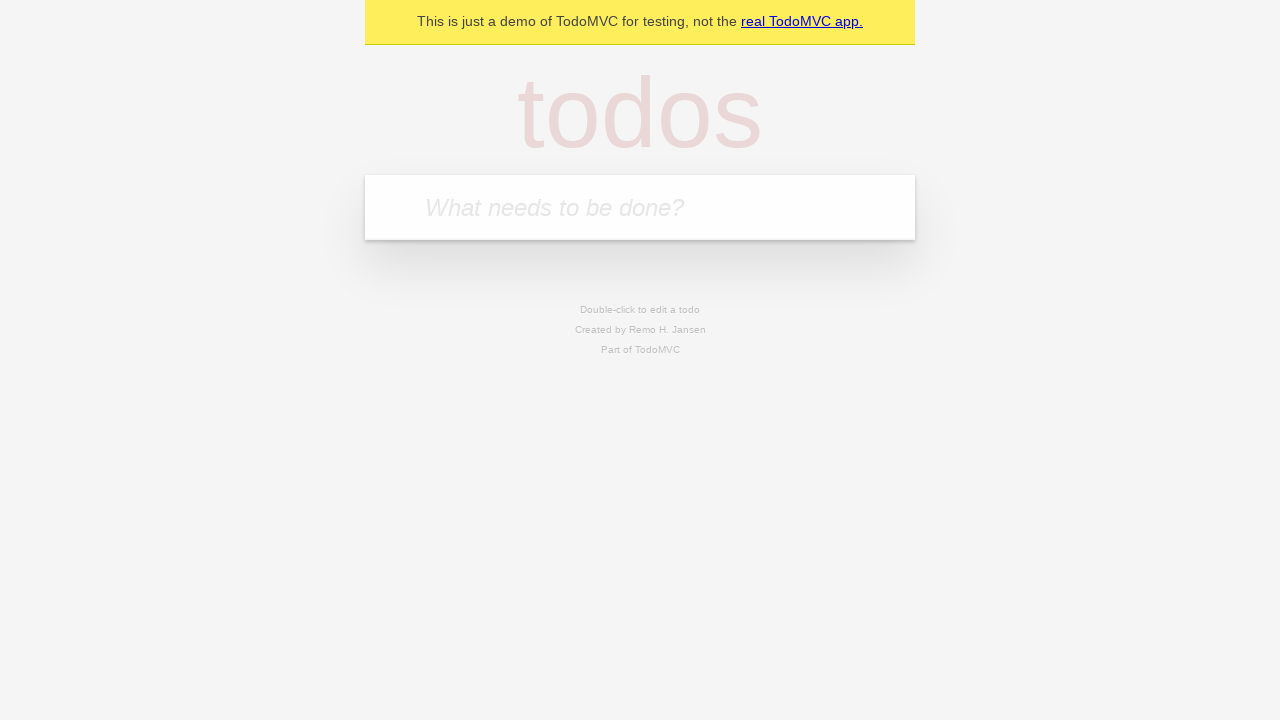

Navigated to TodoMVC demo application
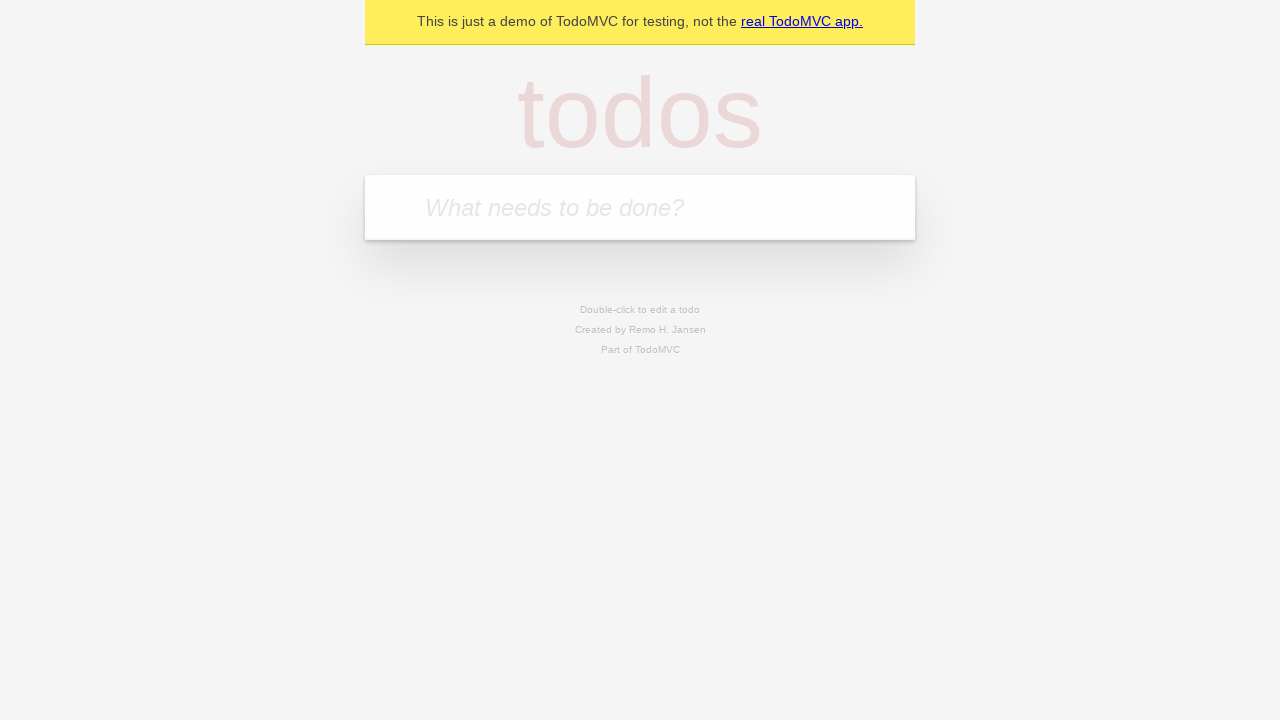

Filled todo input with 'buy some cheese' on internal:attr=[placeholder="What needs to be done?"i]
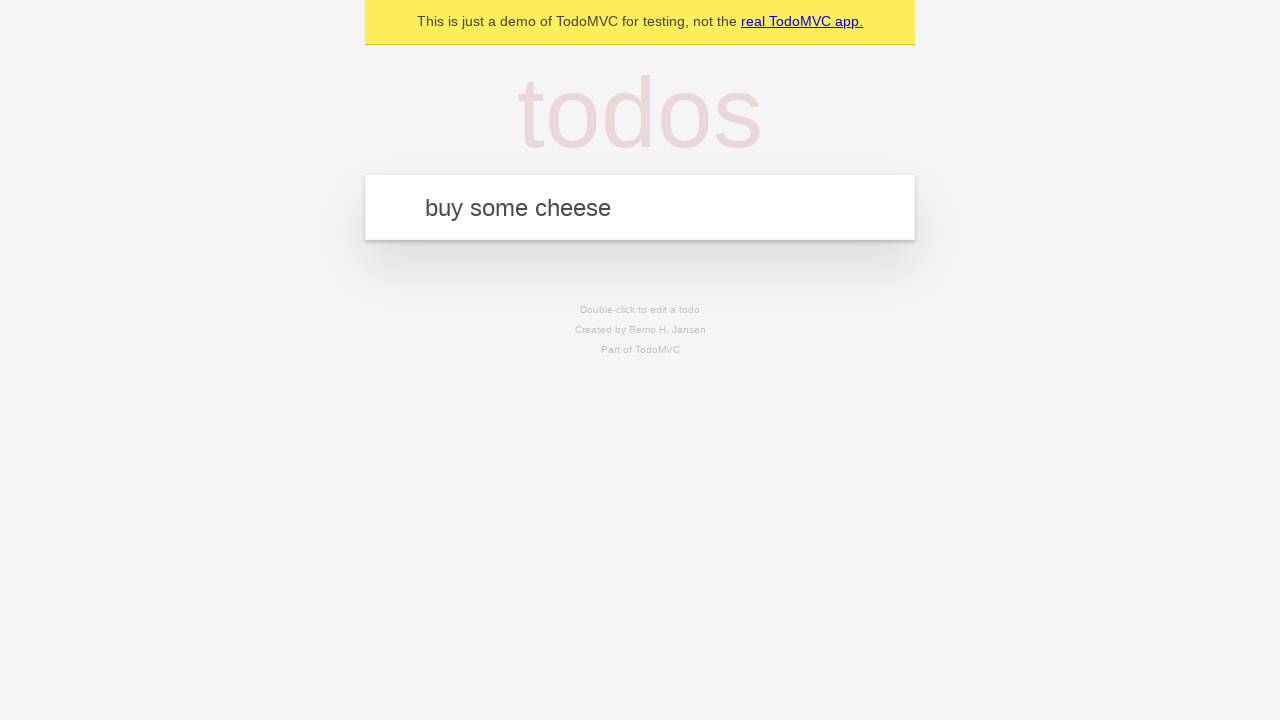

Pressed Enter to create first todo on internal:attr=[placeholder="What needs to be done?"i]
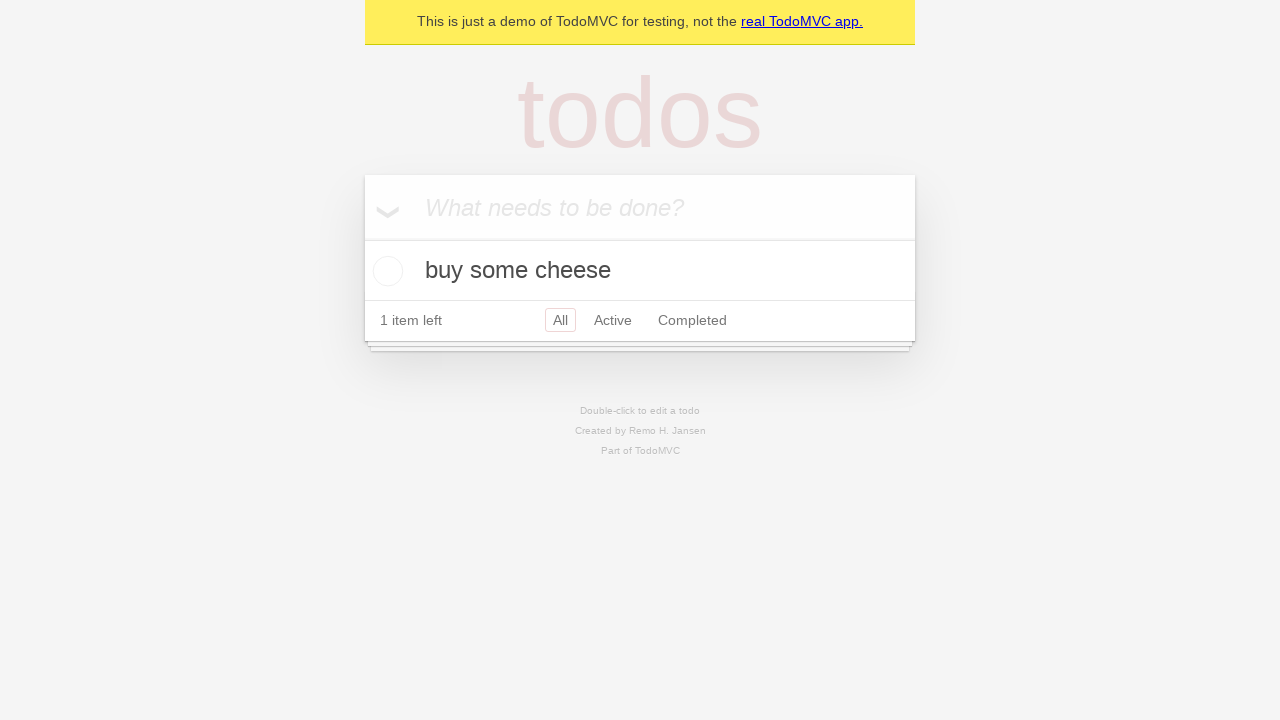

Filled todo input with 'feed the cat' on internal:attr=[placeholder="What needs to be done?"i]
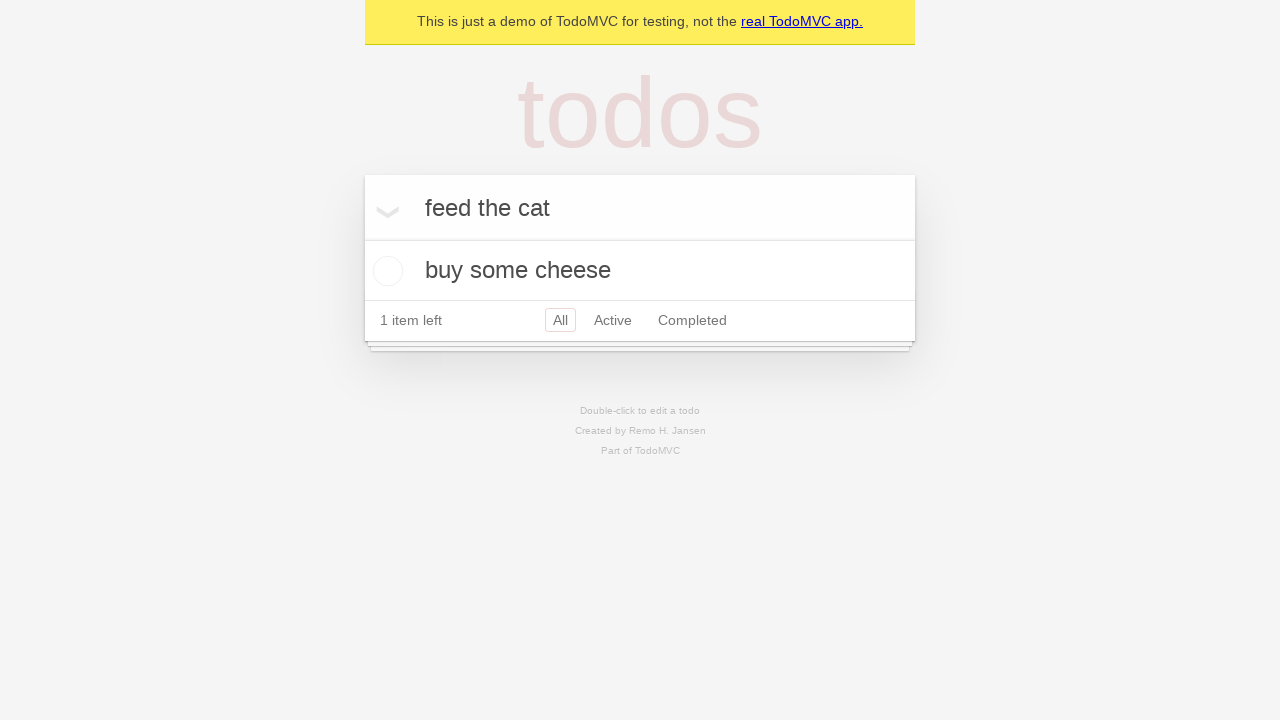

Pressed Enter to create second todo on internal:attr=[placeholder="What needs to be done?"i]
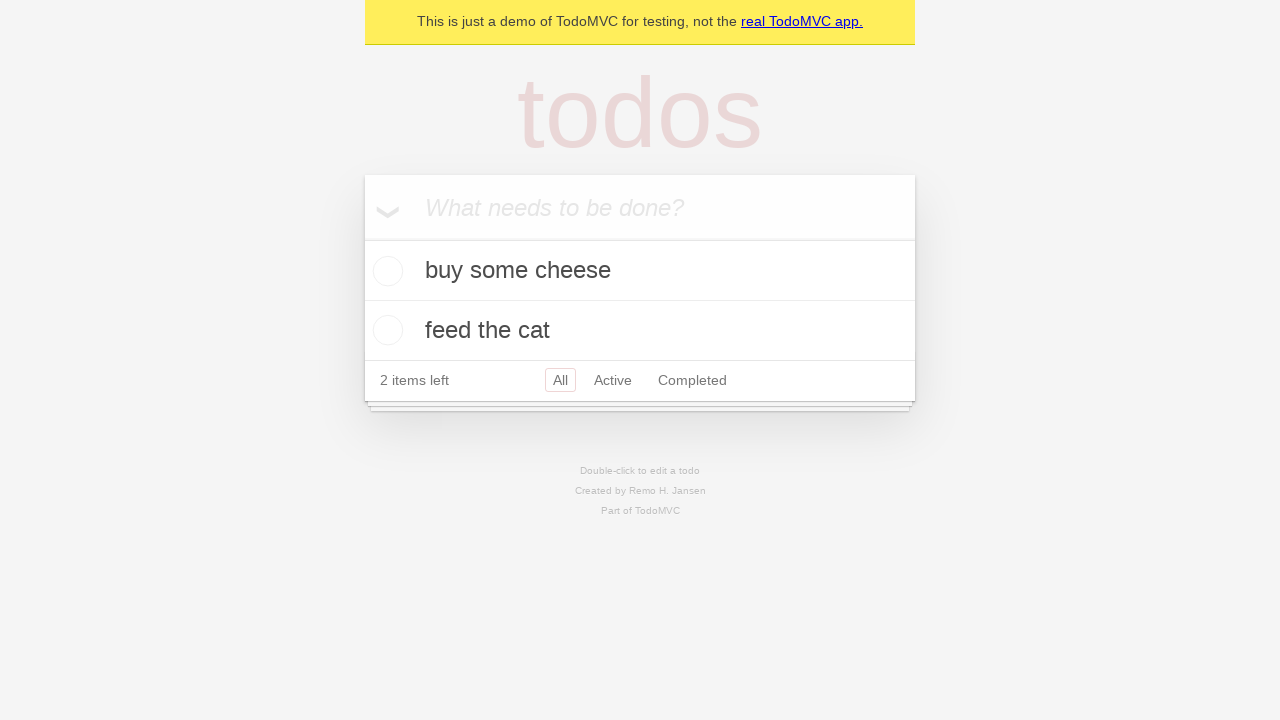

Filled todo input with 'book a doctors appointment' on internal:attr=[placeholder="What needs to be done?"i]
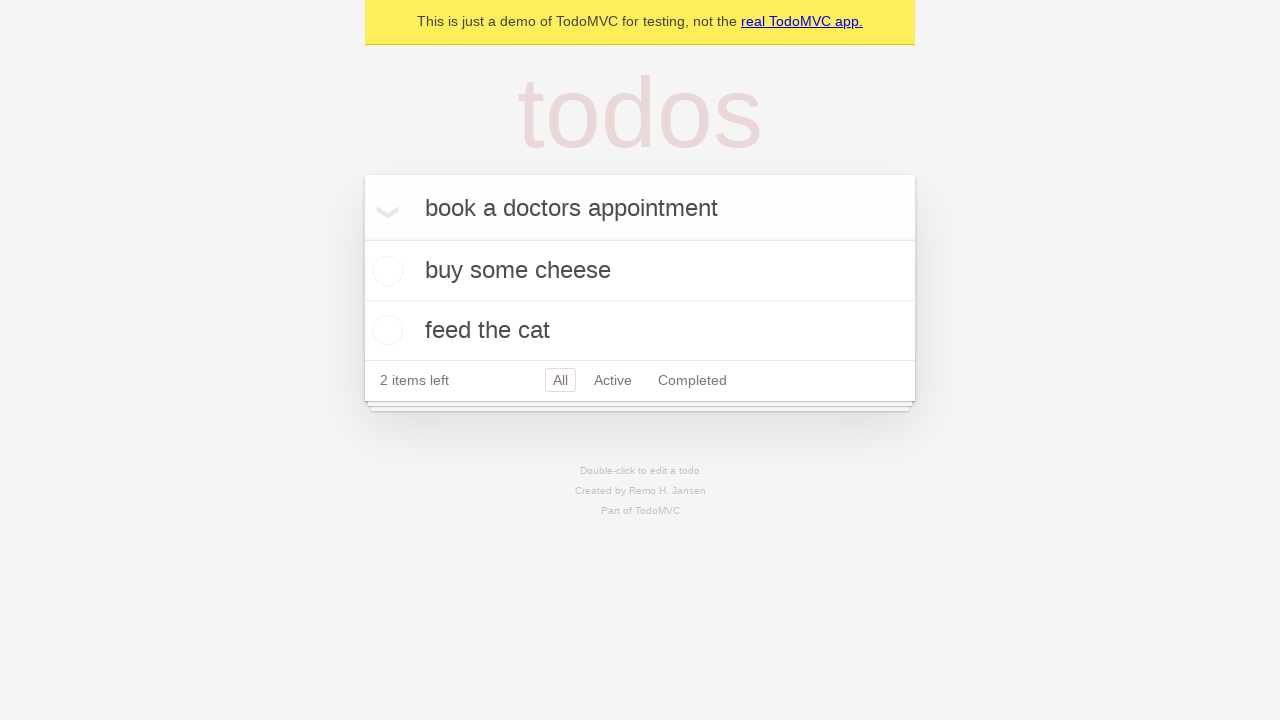

Pressed Enter to create third todo on internal:attr=[placeholder="What needs to be done?"i]
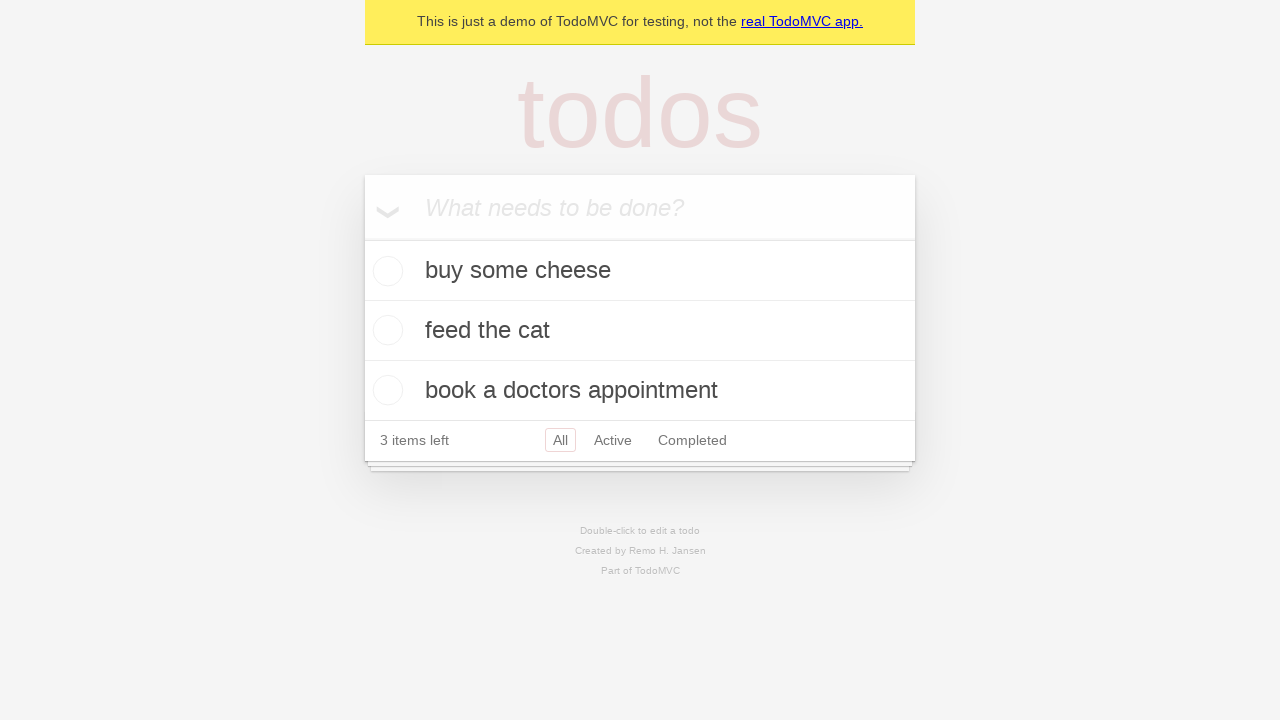

Double-clicked second todo to enter edit mode at (640, 331) on internal:testid=[data-testid="todo-item"s] >> nth=1
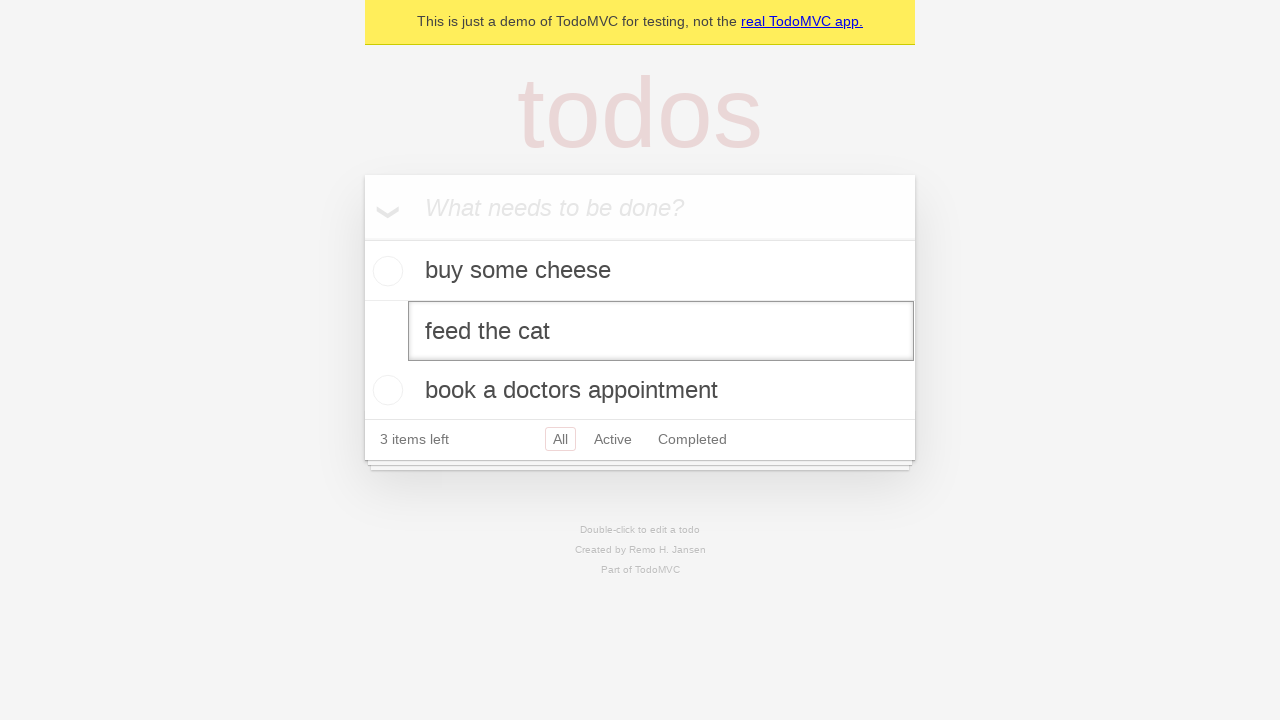

Filled edit textbox with '    buy some sausages    ' (with leading and trailing spaces) on internal:testid=[data-testid="todo-item"s] >> nth=1 >> internal:role=textbox[nam
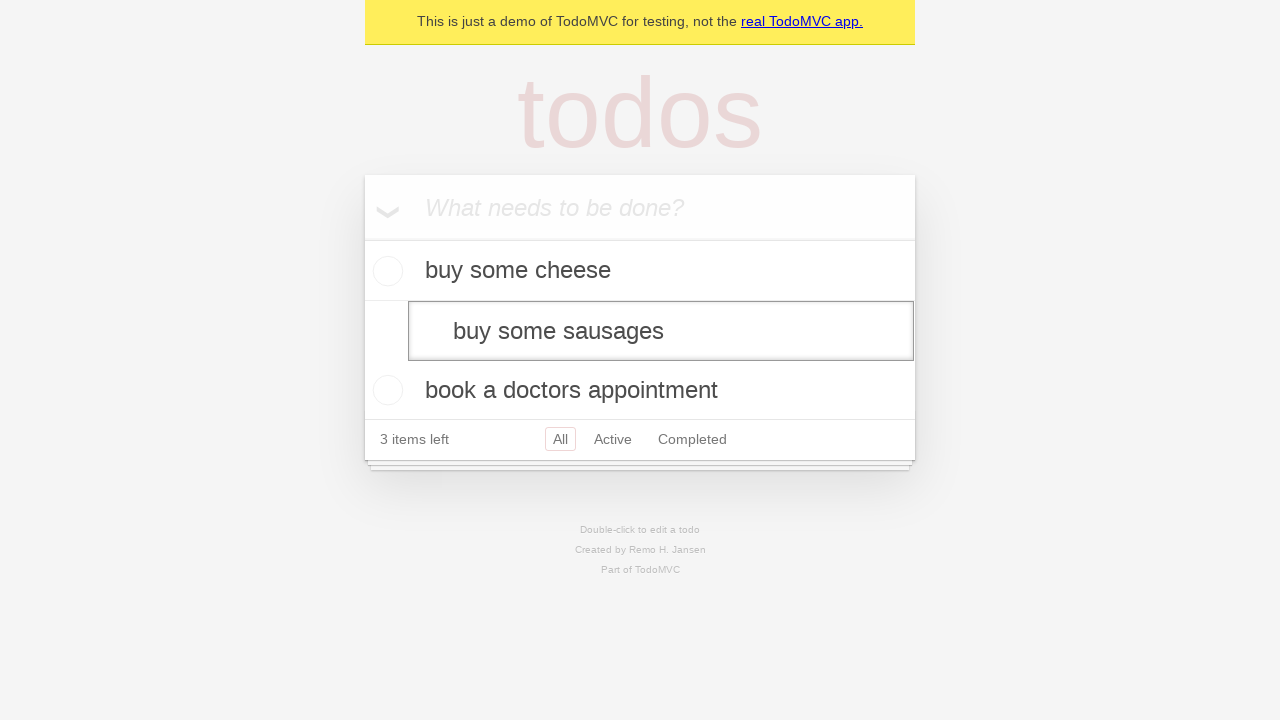

Pressed Enter to save edited todo, text should be trimmed to 'buy some sausages' on internal:testid=[data-testid="todo-item"s] >> nth=1 >> internal:role=textbox[nam
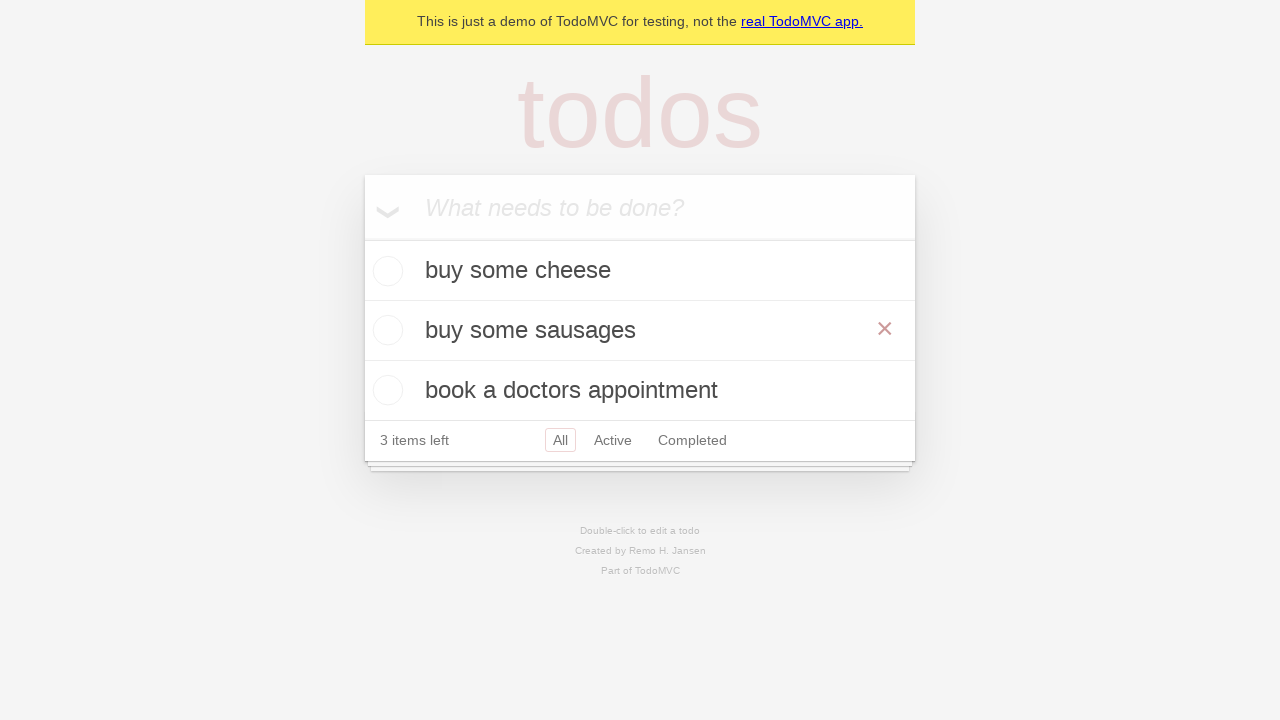

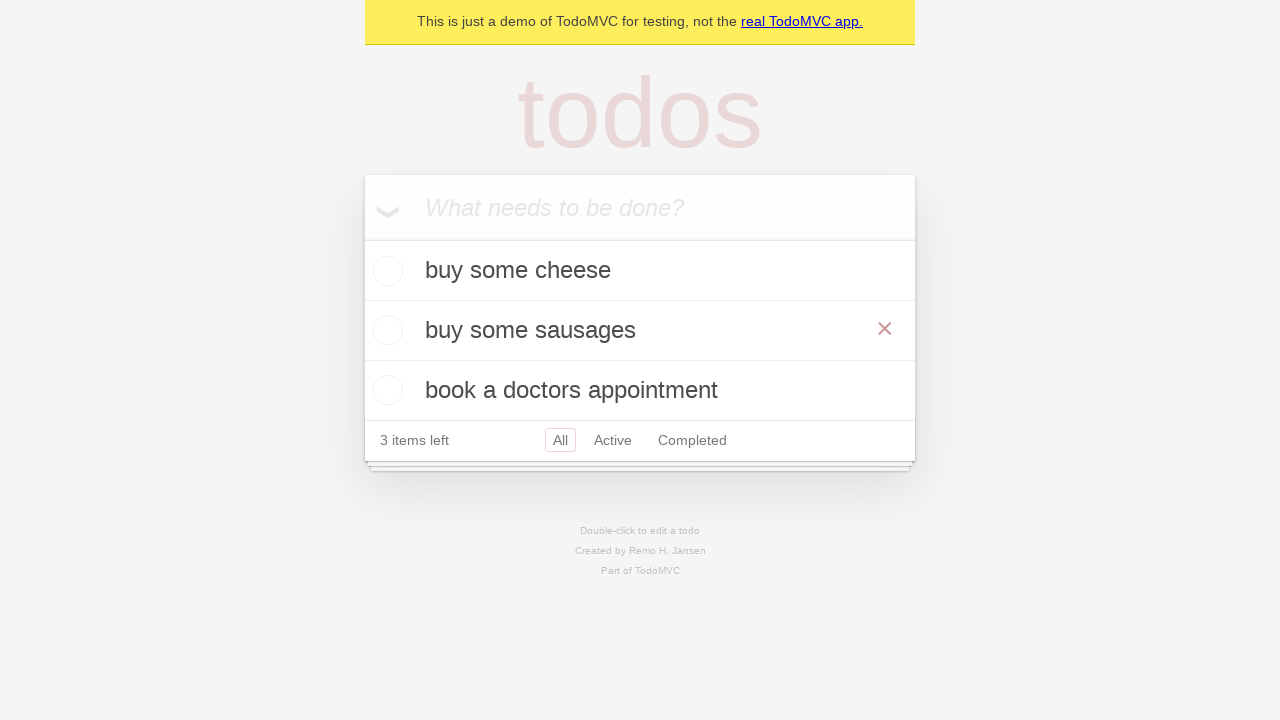